Tests alert handling functionality by triggering an alert with OK button and accepting it

Starting URL: http://demo.automationtesting.in/Alerts.html

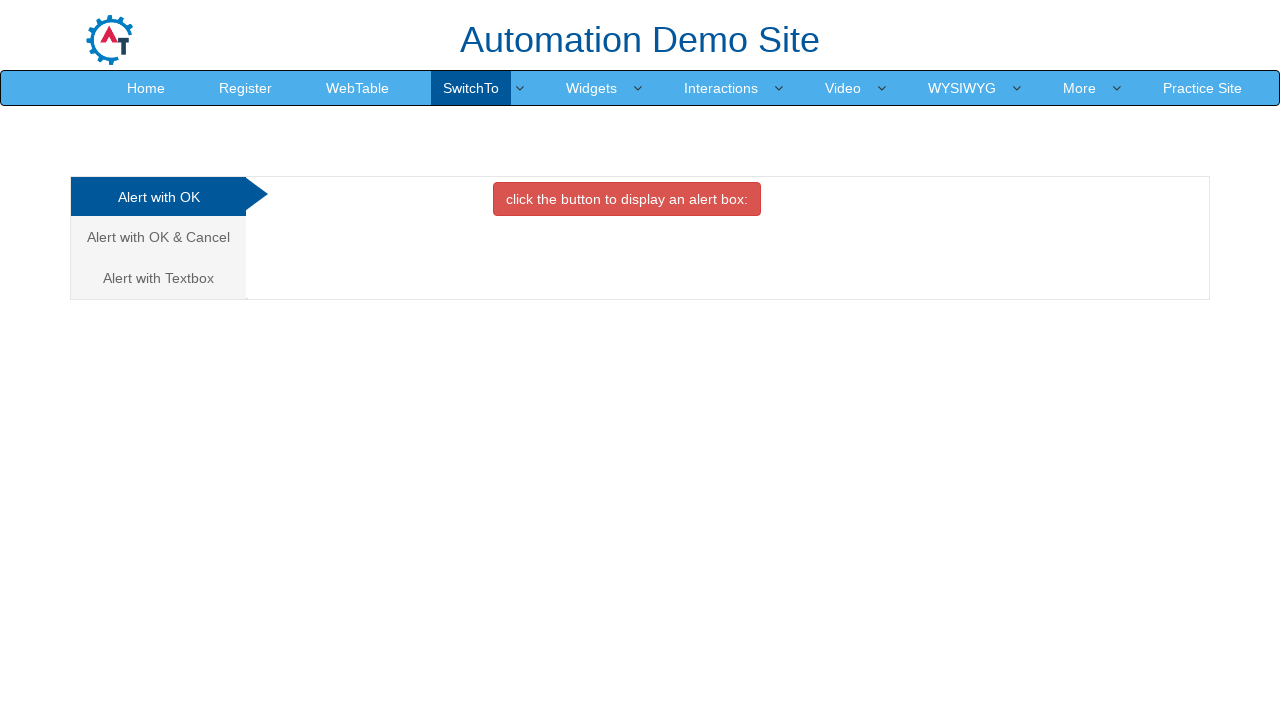

Clicked on the 'Alert with OK' tab at (158, 197) on xpath=//html/body/div[1]/div/div/div/div[1]/ul/li[1]/a
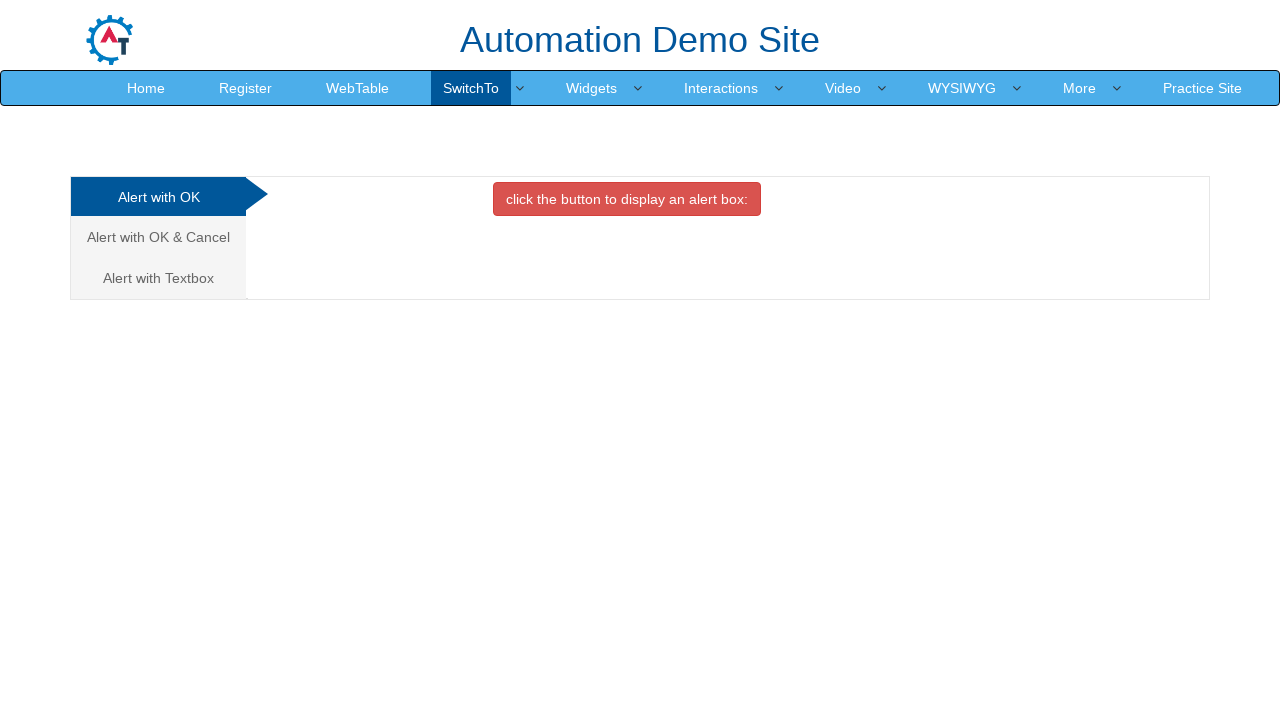

Clicked button to trigger the alert at (627, 199) on xpath=//html/body/div[1]/div/div/div/div[2]/div[1]/button
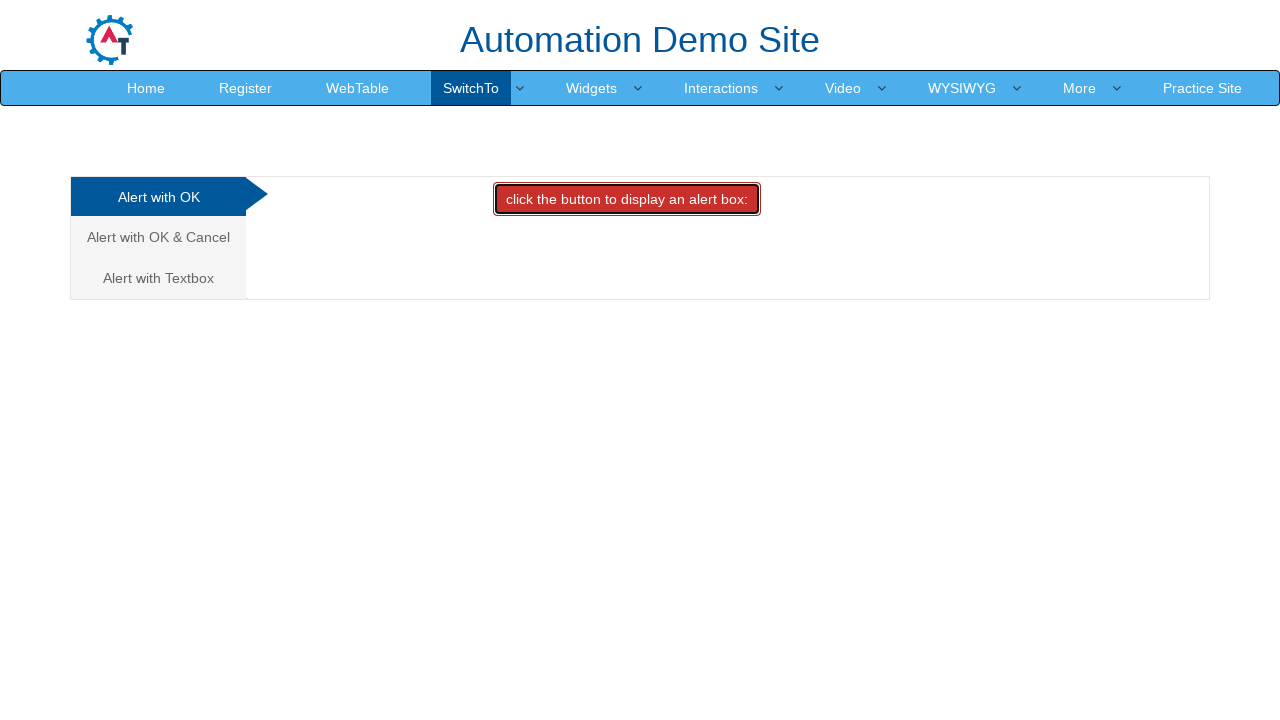

Alert dialog accepted
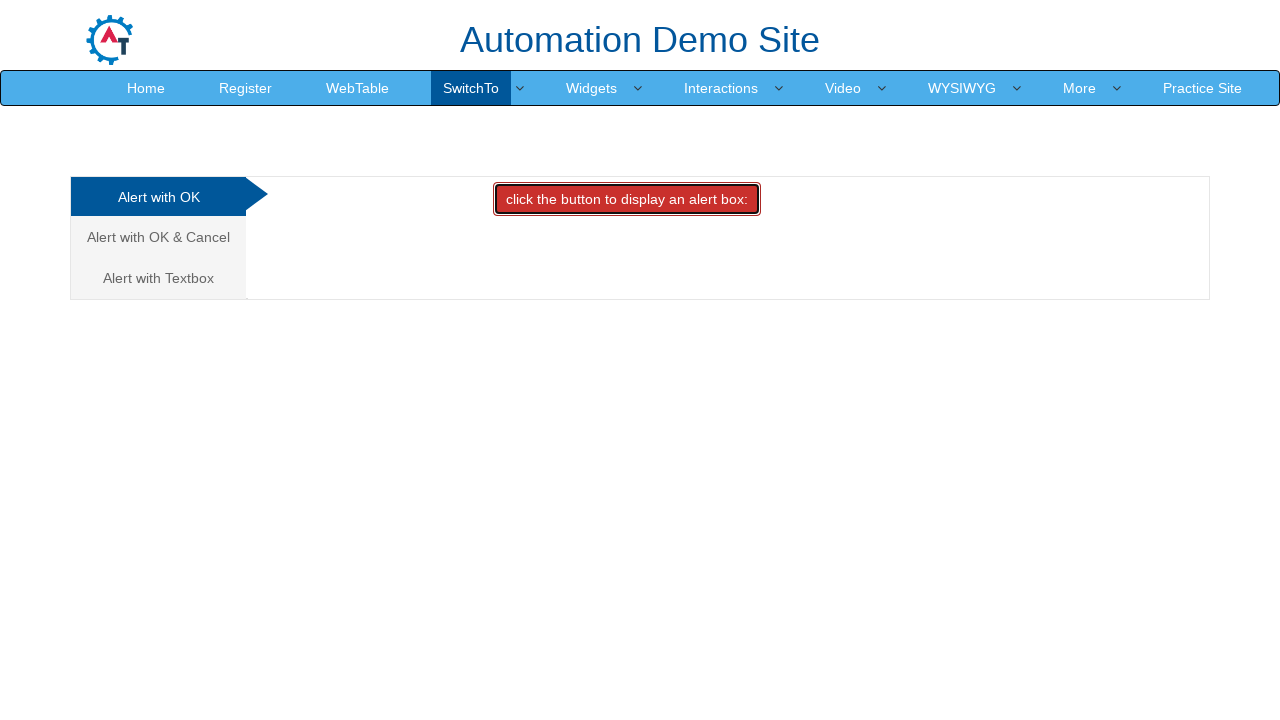

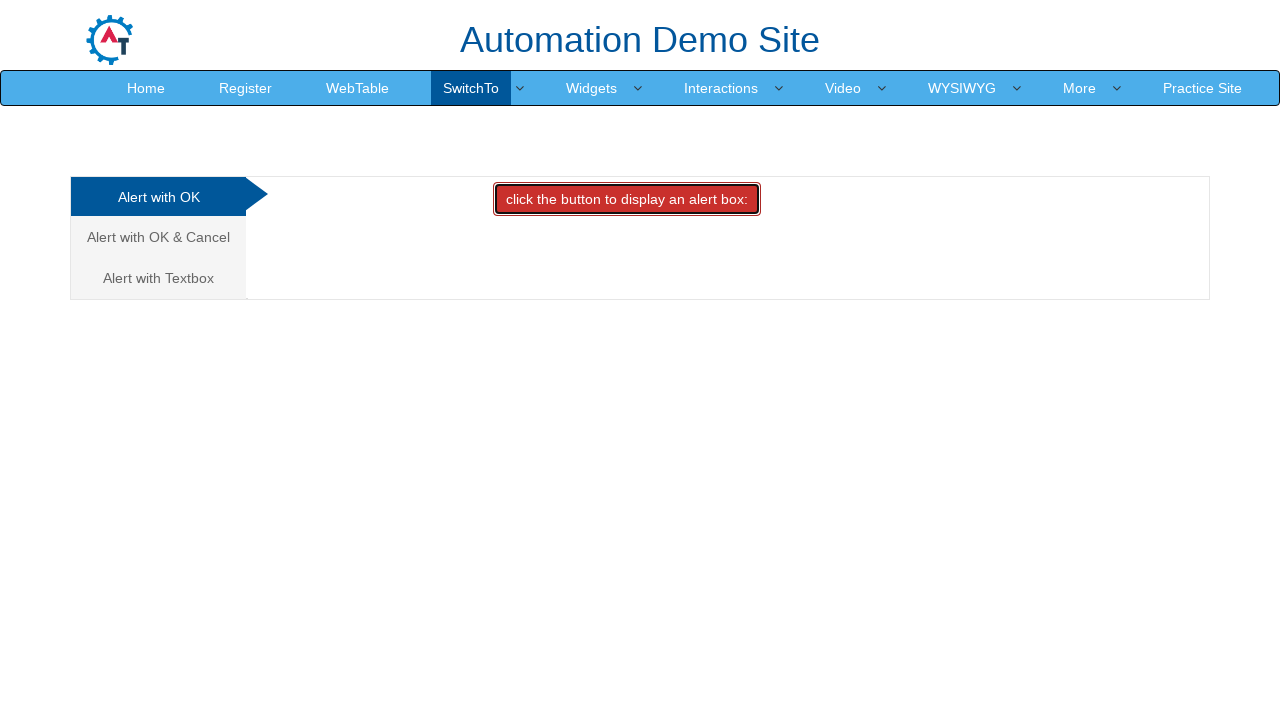